Tests timeout handling by clicking an AJAX button and then clicking the success element with an extended timeout.

Starting URL: http://www.uitestingplayground.com/ajax

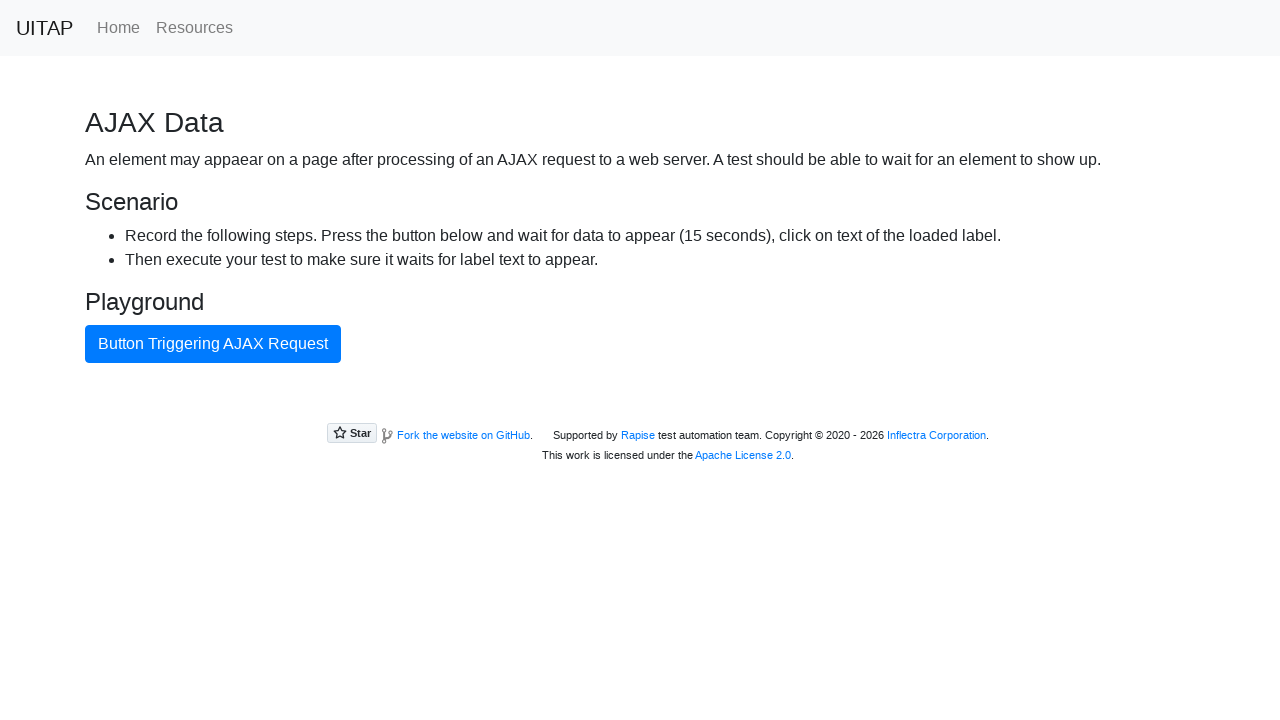

Clicked button triggering AJAX request at (213, 344) on internal:text="Button Triggering AJAX Request"i
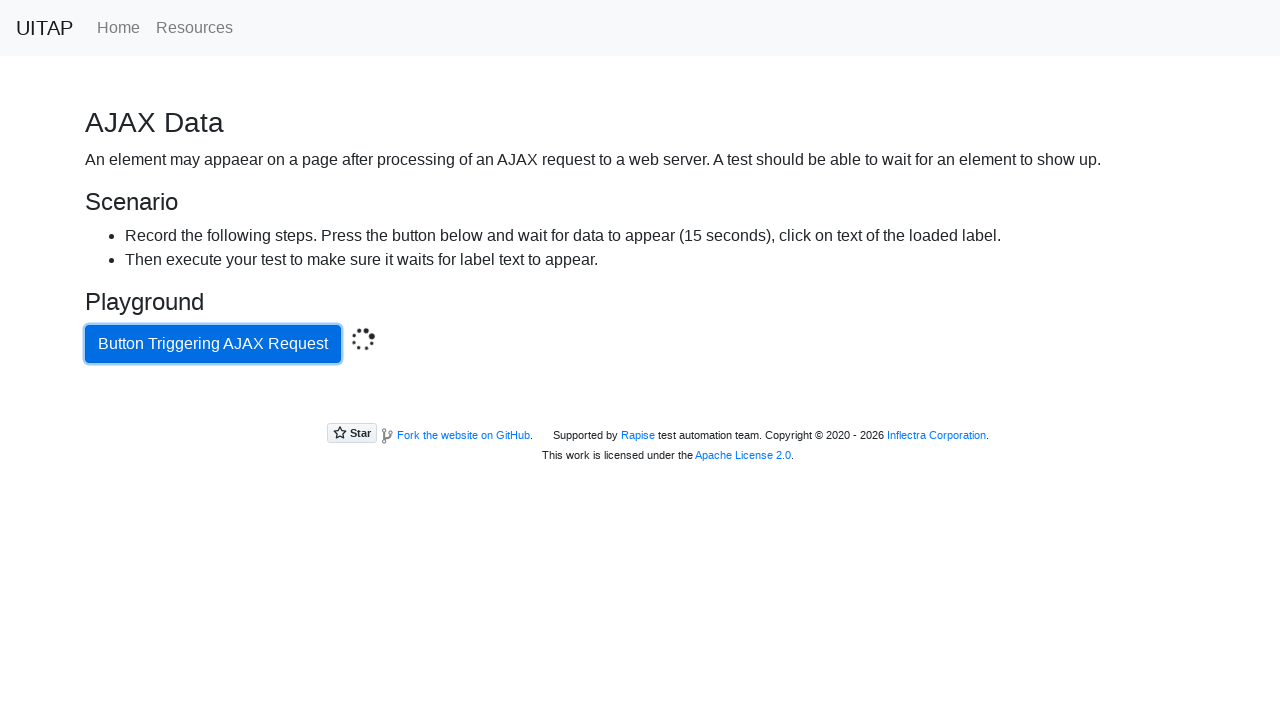

Located success element with bg-success class
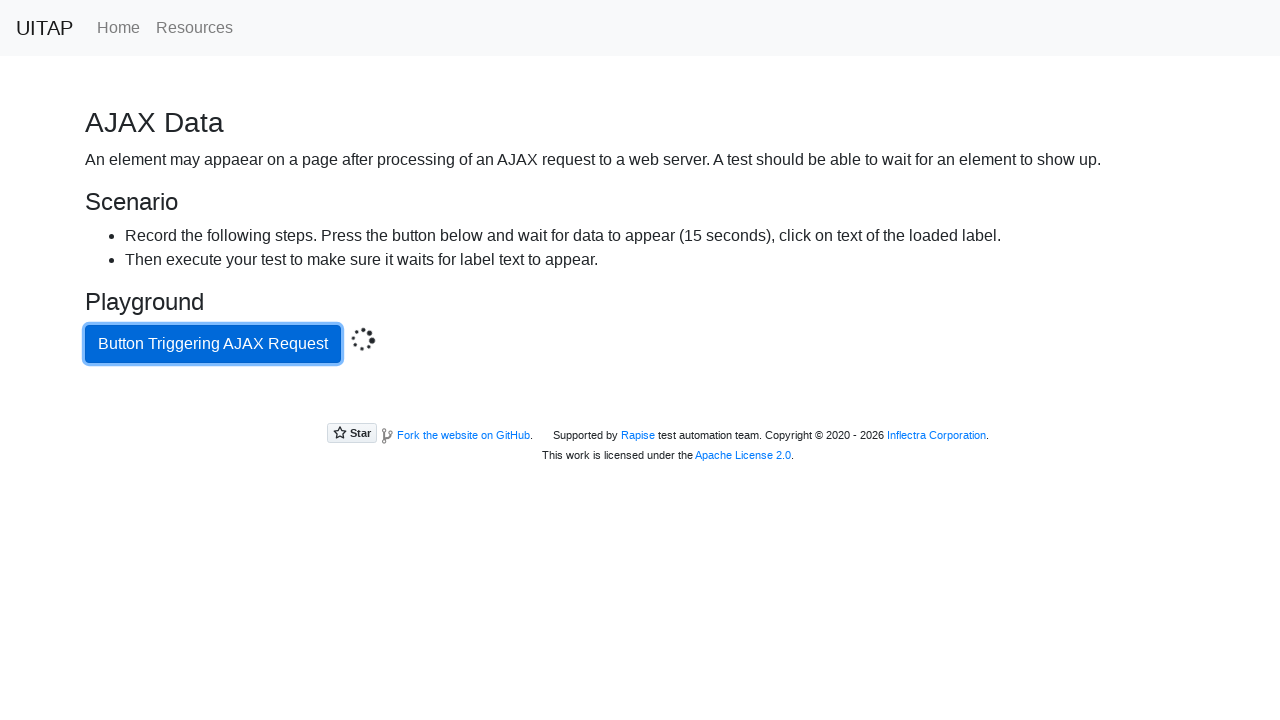

Clicked success element with 16 second timeout at (640, 405) on .bg-success
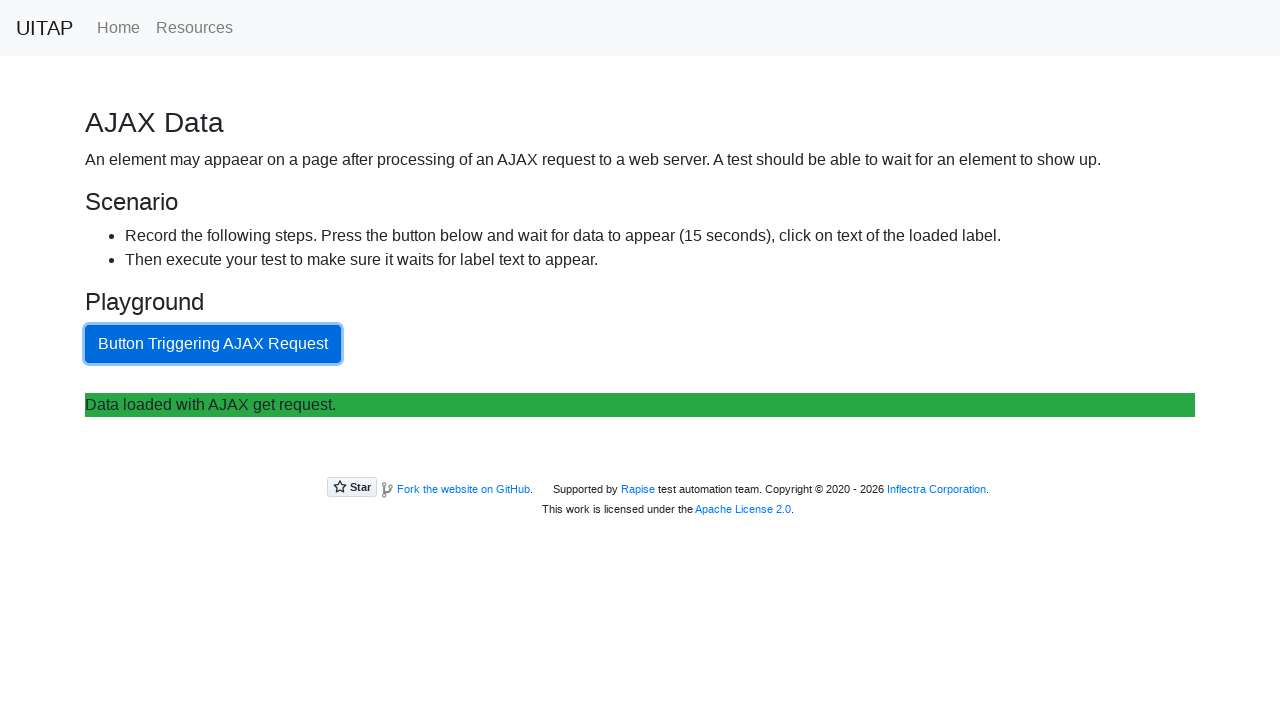

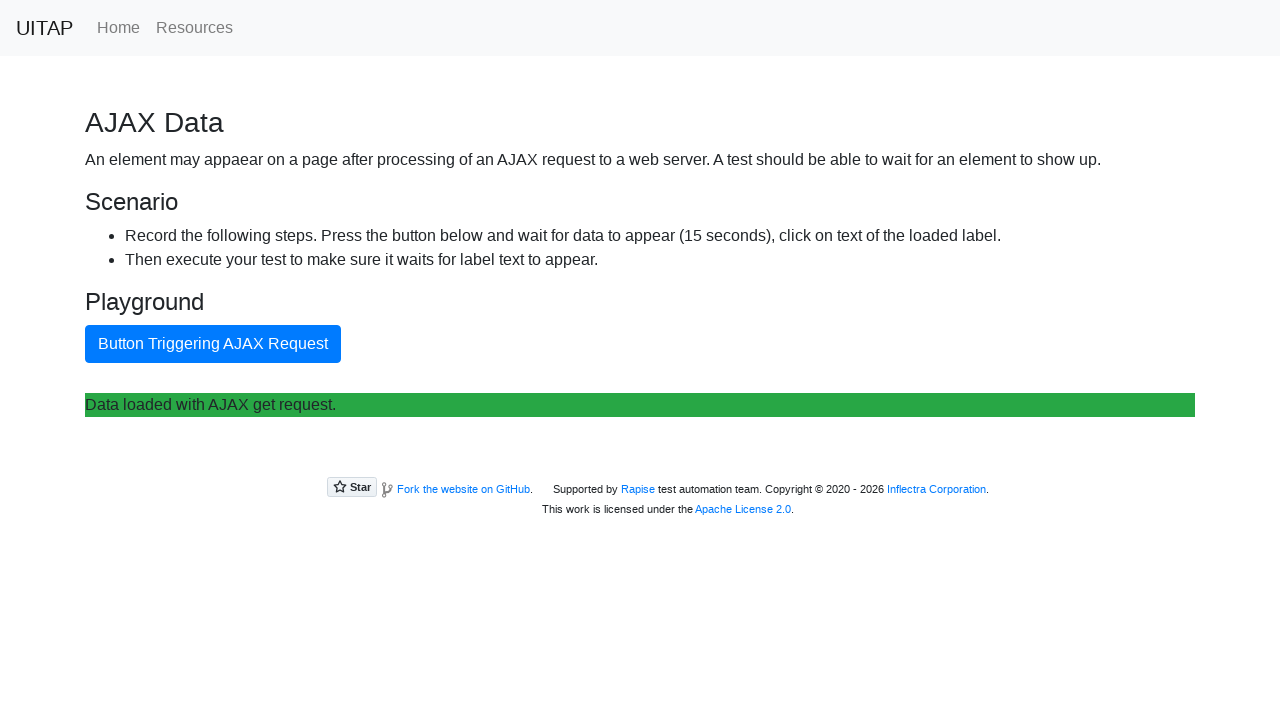